Verifies the current URL of the OrangeHRM application login page

Starting URL: https://opensource-demo.orangehrmlive.com/web/index.php/auth/login

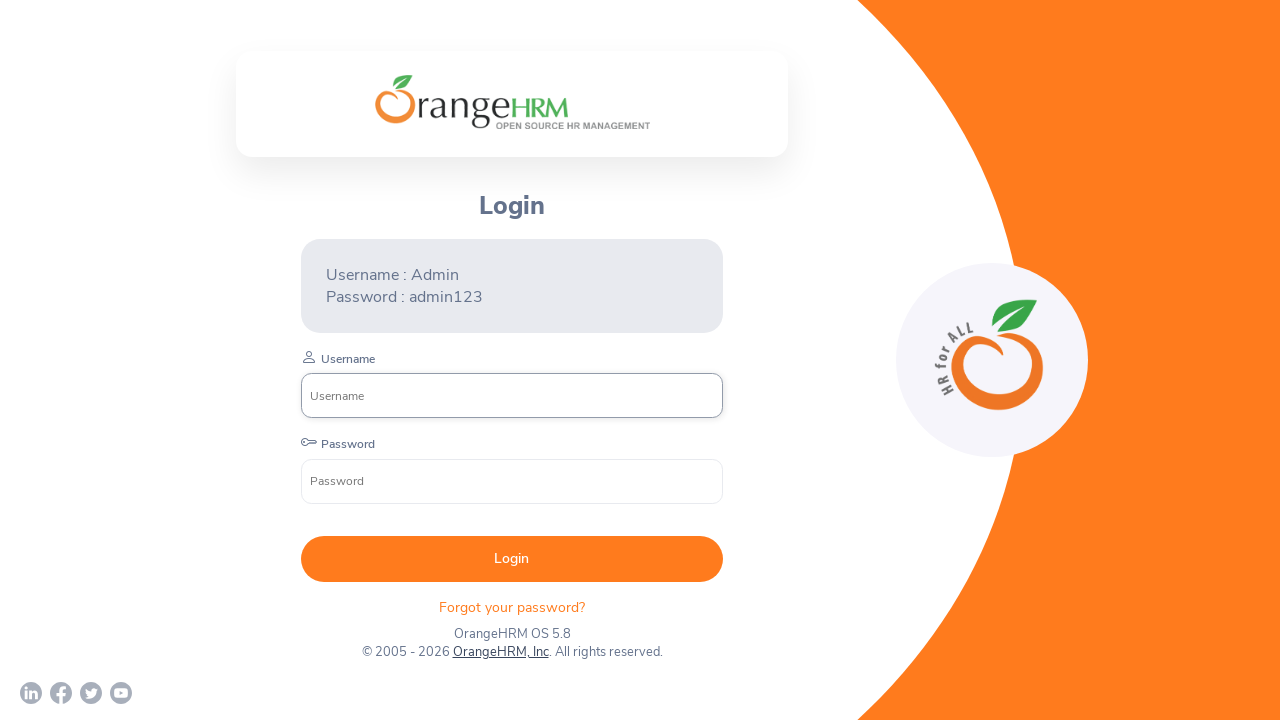

Waited for page to load with domcontentloaded state
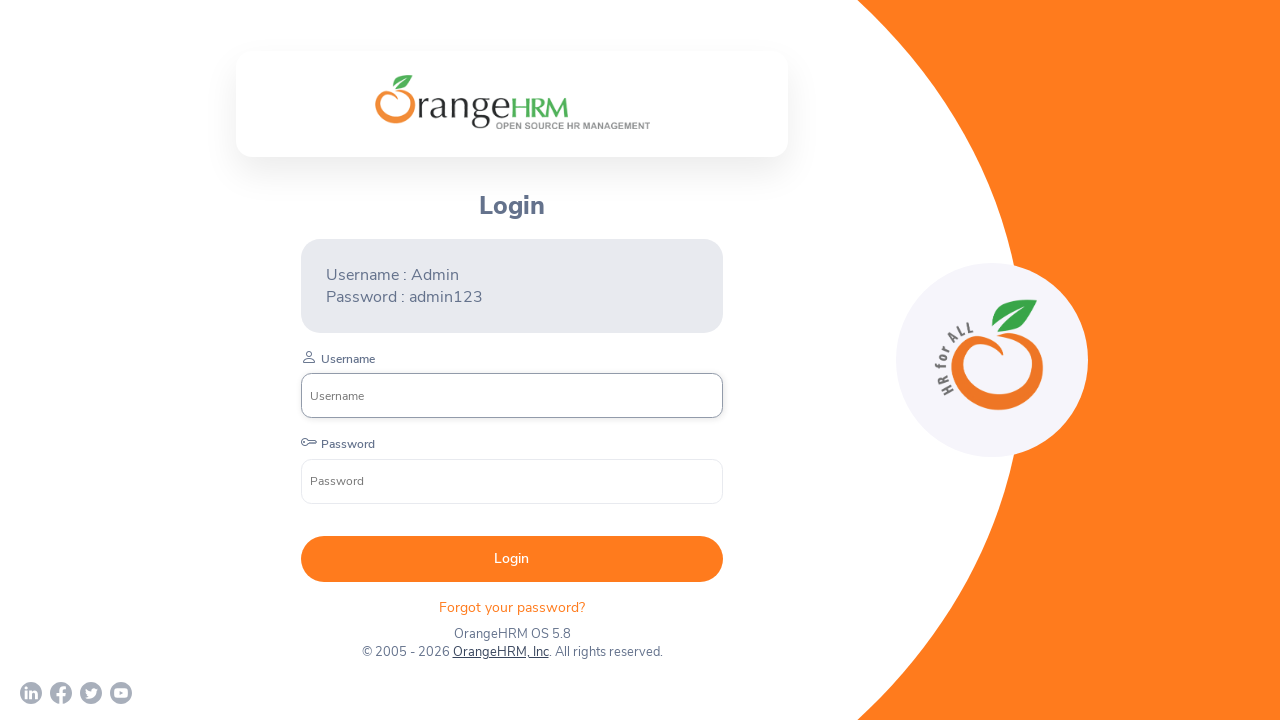

Verified that current URL contains the OrangeHRM domain 'opensource-demo.orangehrmlive.com'
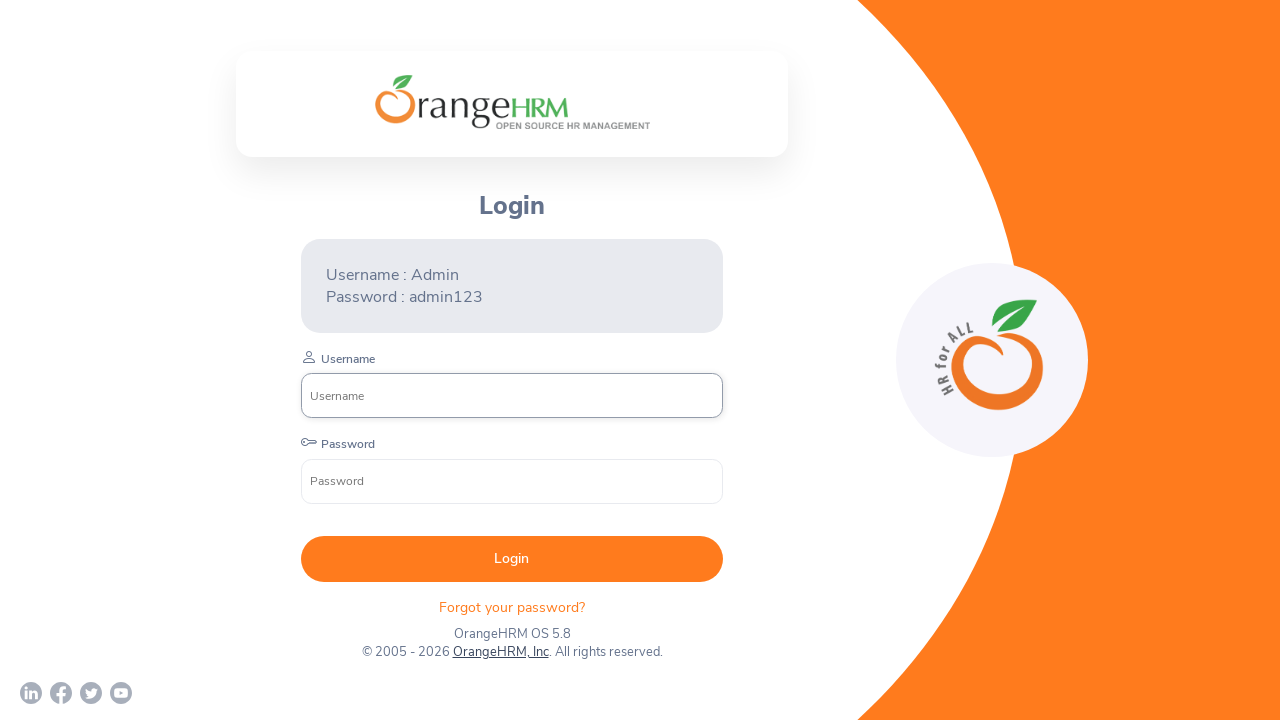

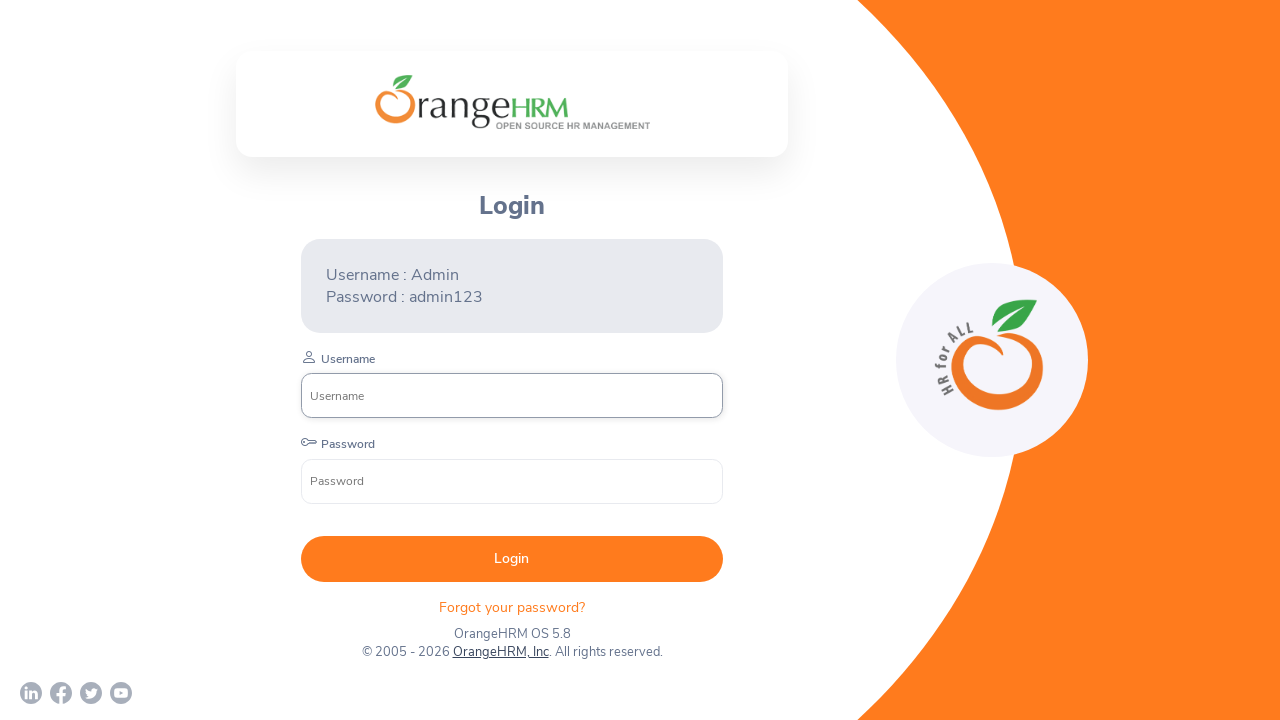